Tests interaction with a Skills dropdown on a registration form by locating the dropdown element and selecting an option from it.

Starting URL: http://demo.automationtesting.in/Register.html

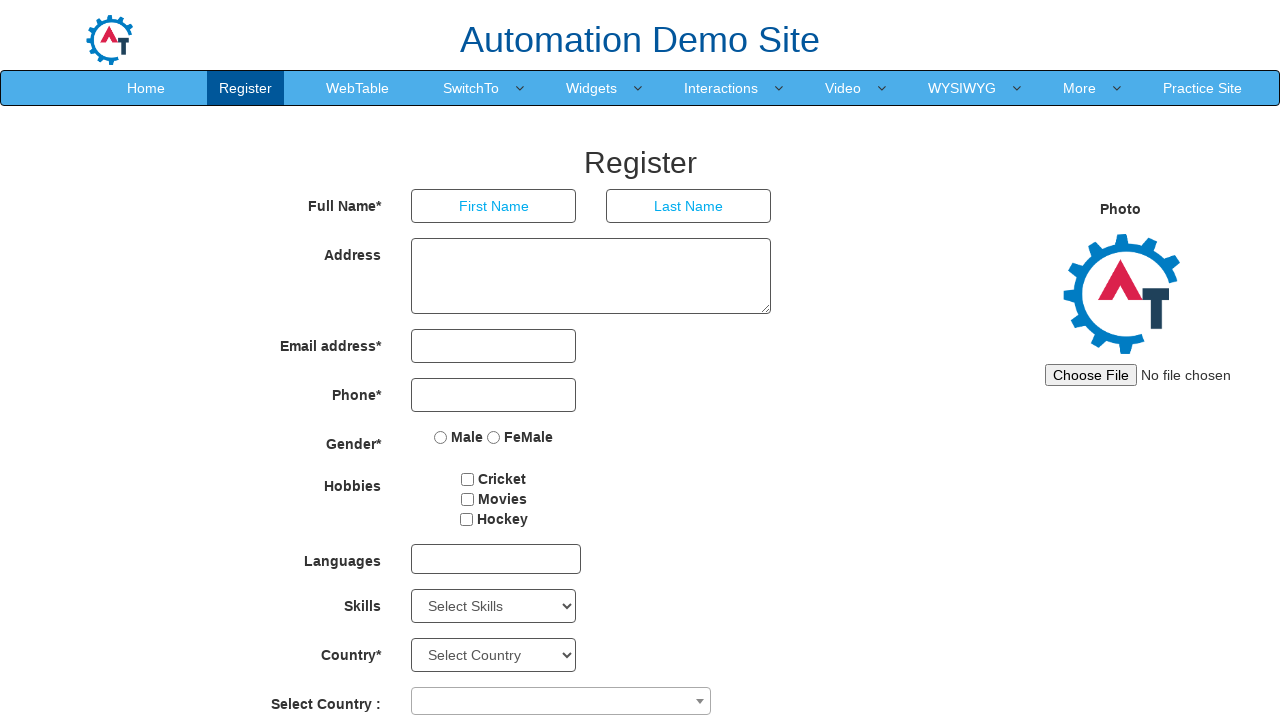

Waited for Skills dropdown to be visible
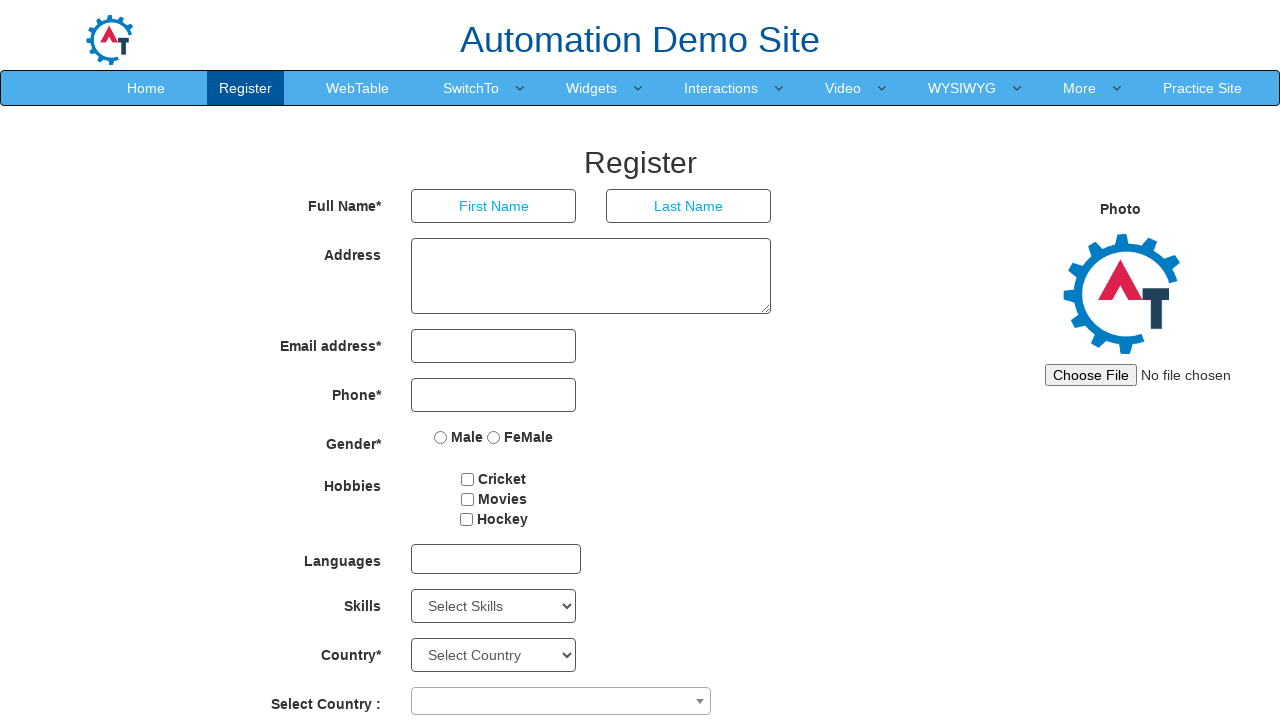

Selected 'Analytics' option from Skills dropdown on #Skills
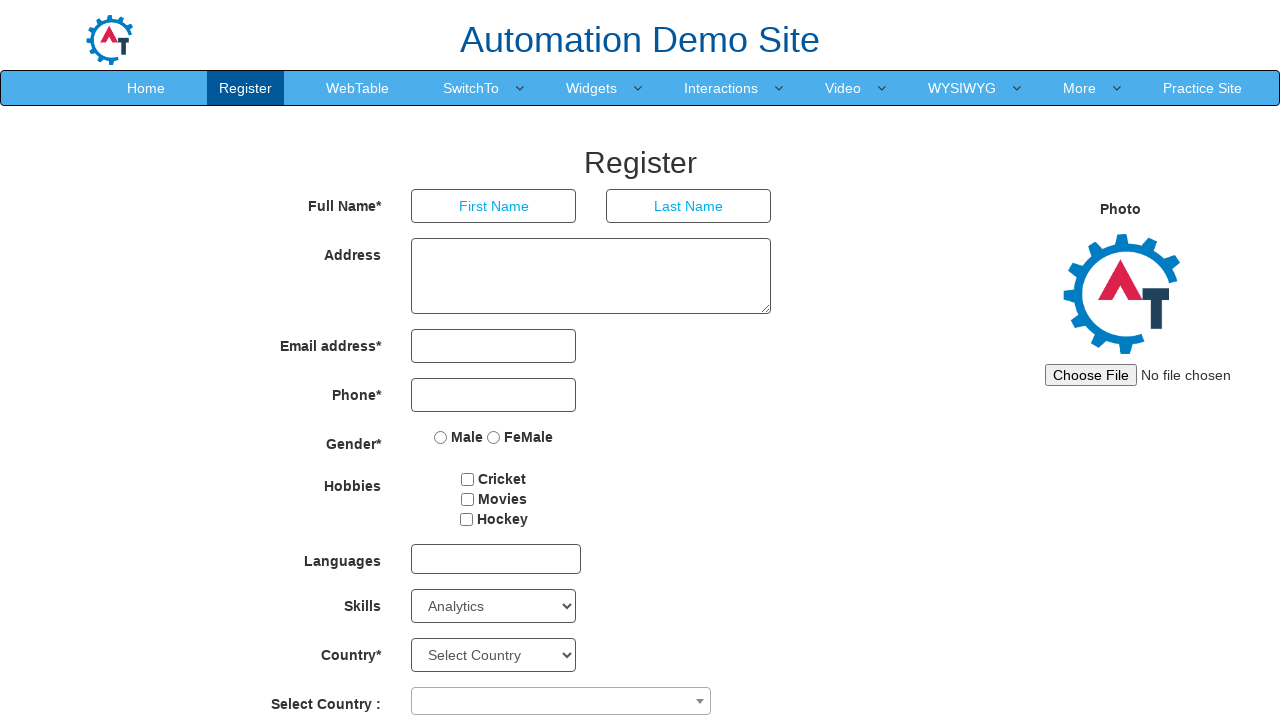

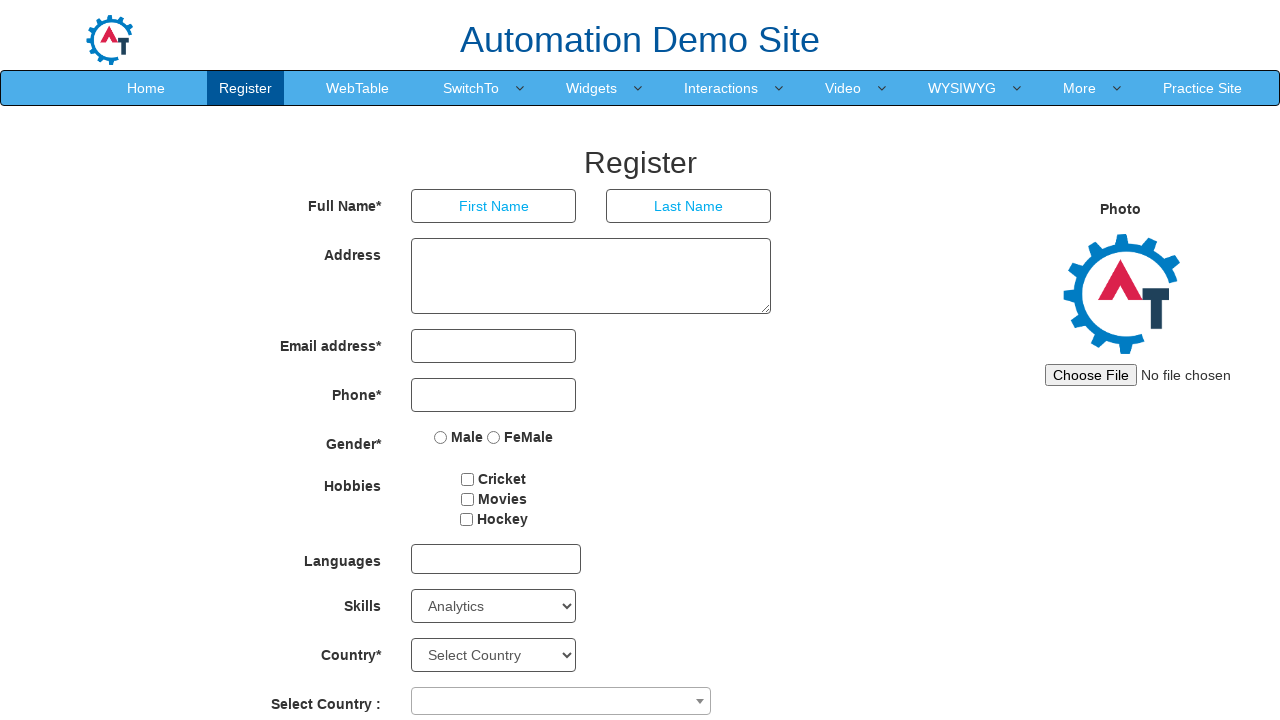